Tests window handling functionality by clicking a link that opens a new window, then switching between windows

Starting URL: https://the-internet.herokuapp.com/windows

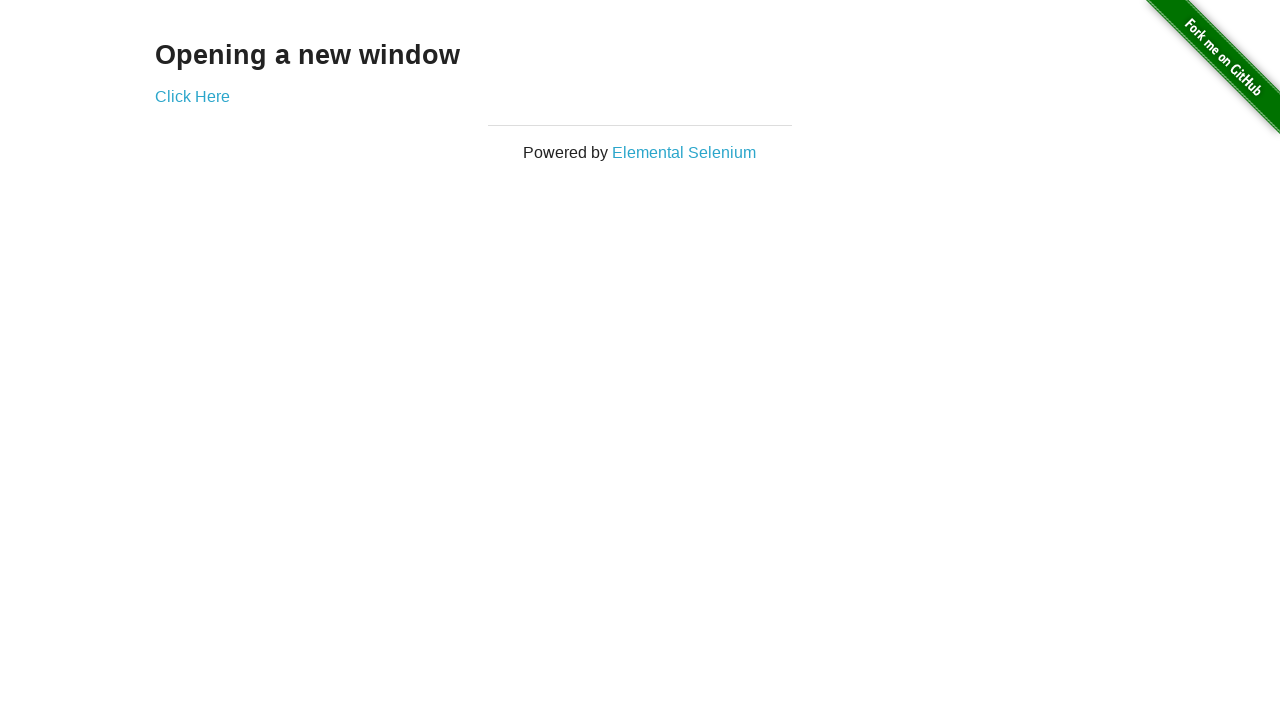

Stored reference to main page
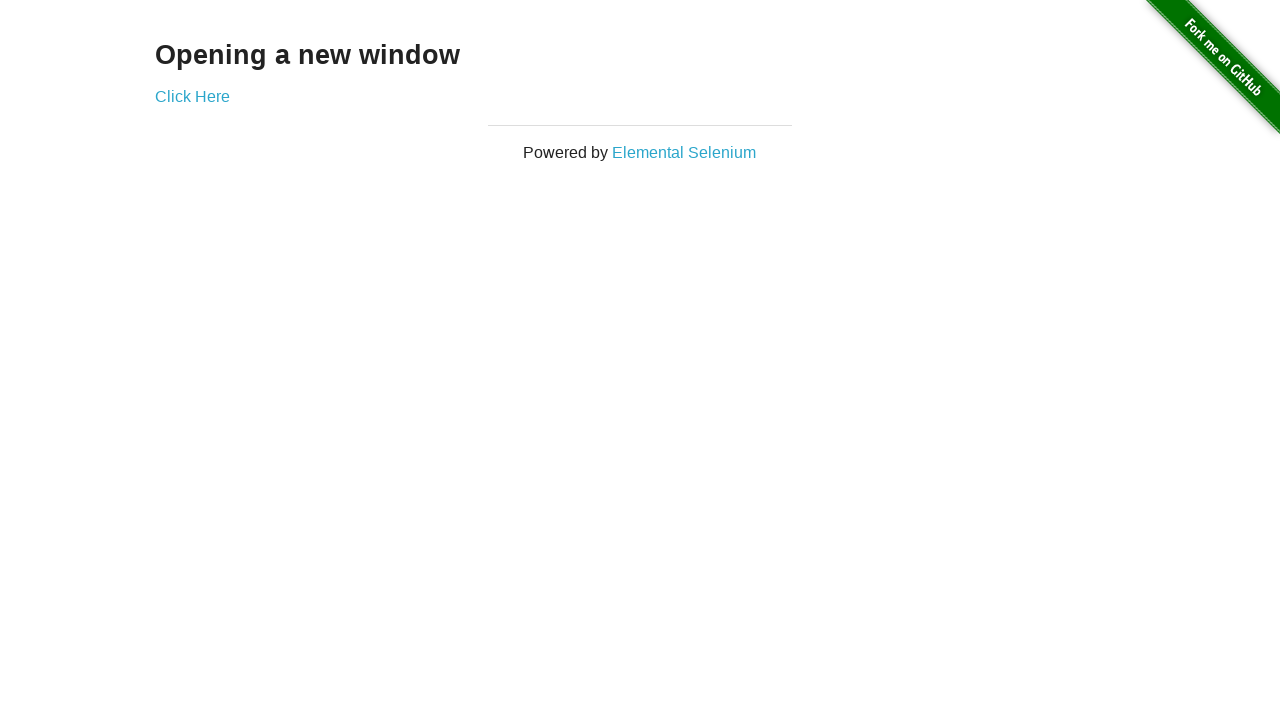

Clicked link to open new window at (192, 96) on xpath=//*[@id='content']/div/a
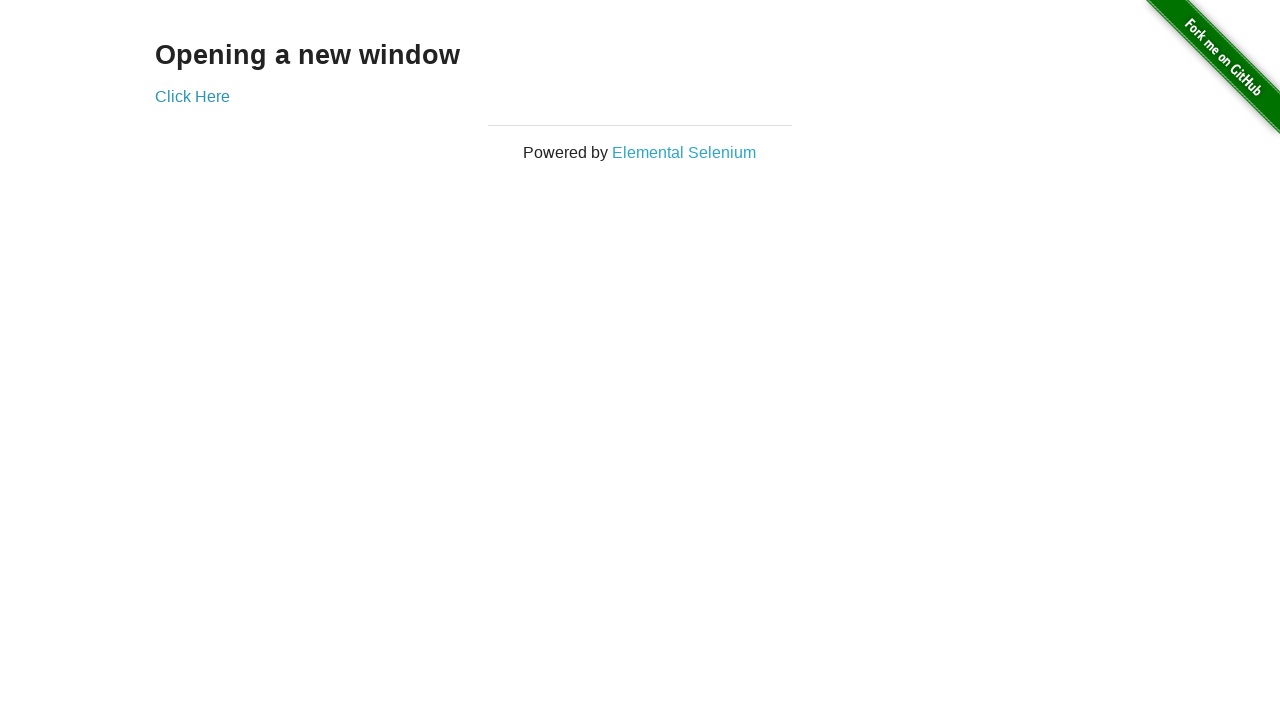

Captured new window page object
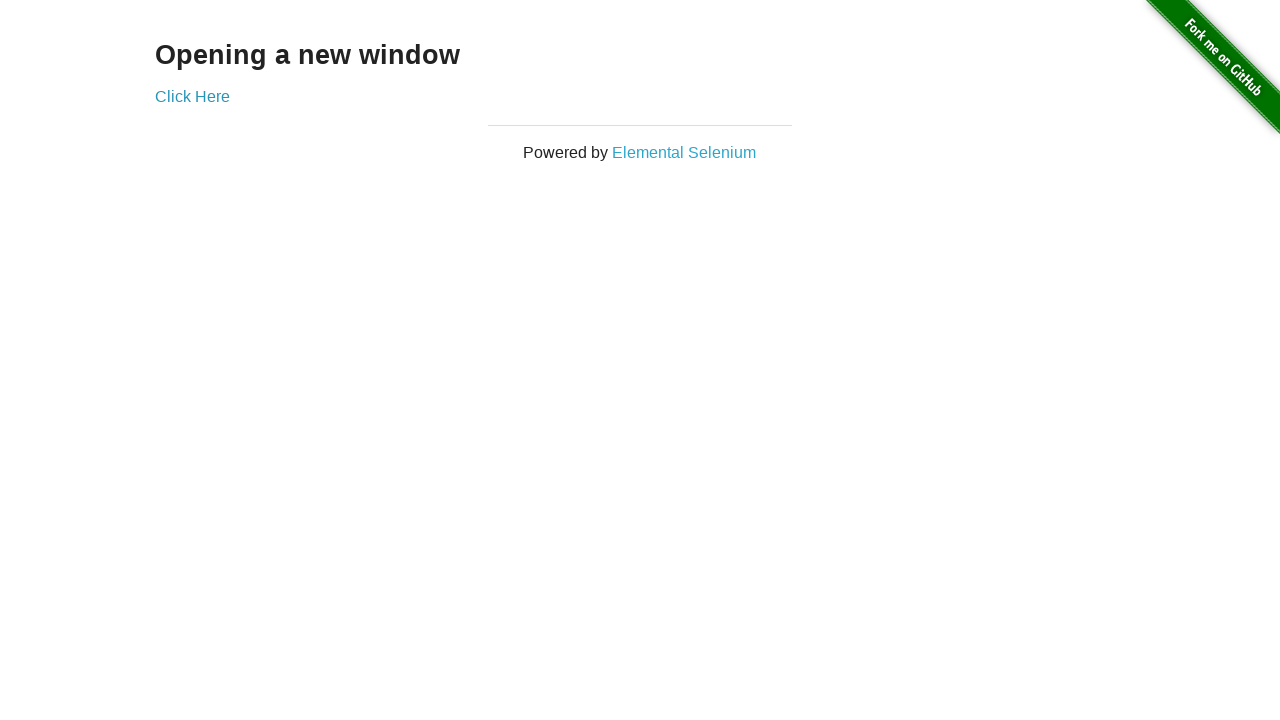

New window finished loading
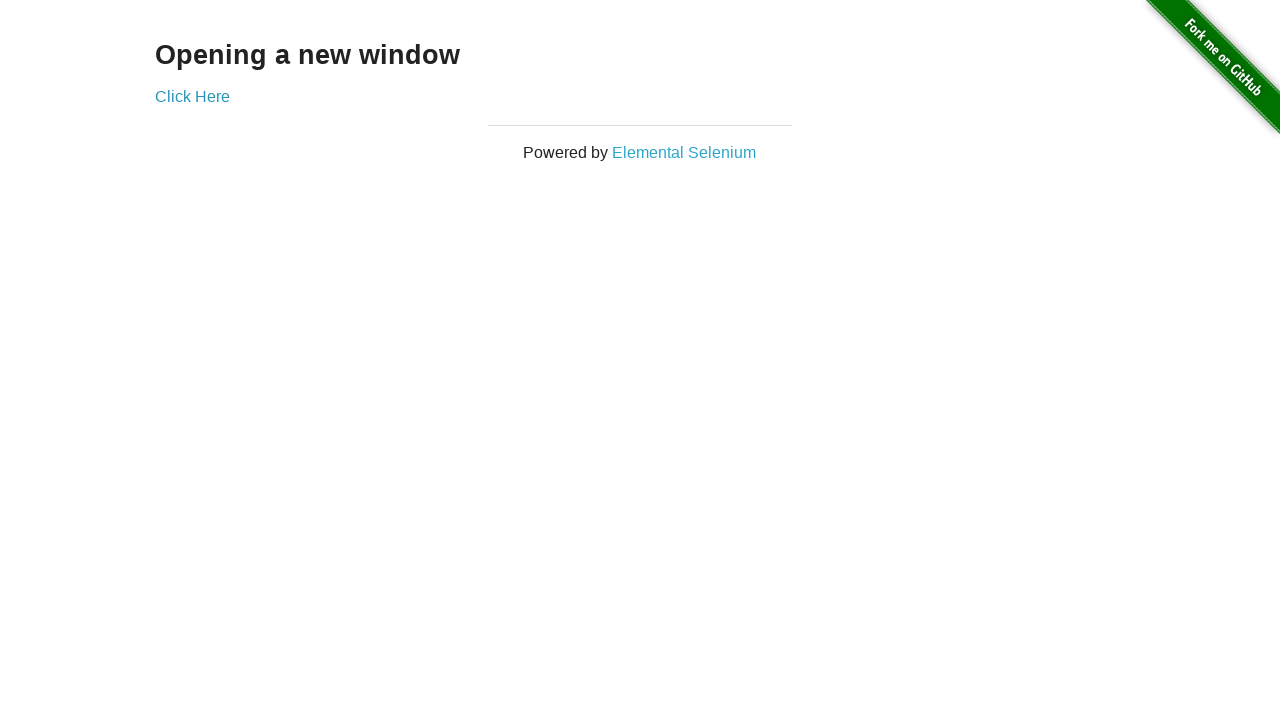

Switched back to main window
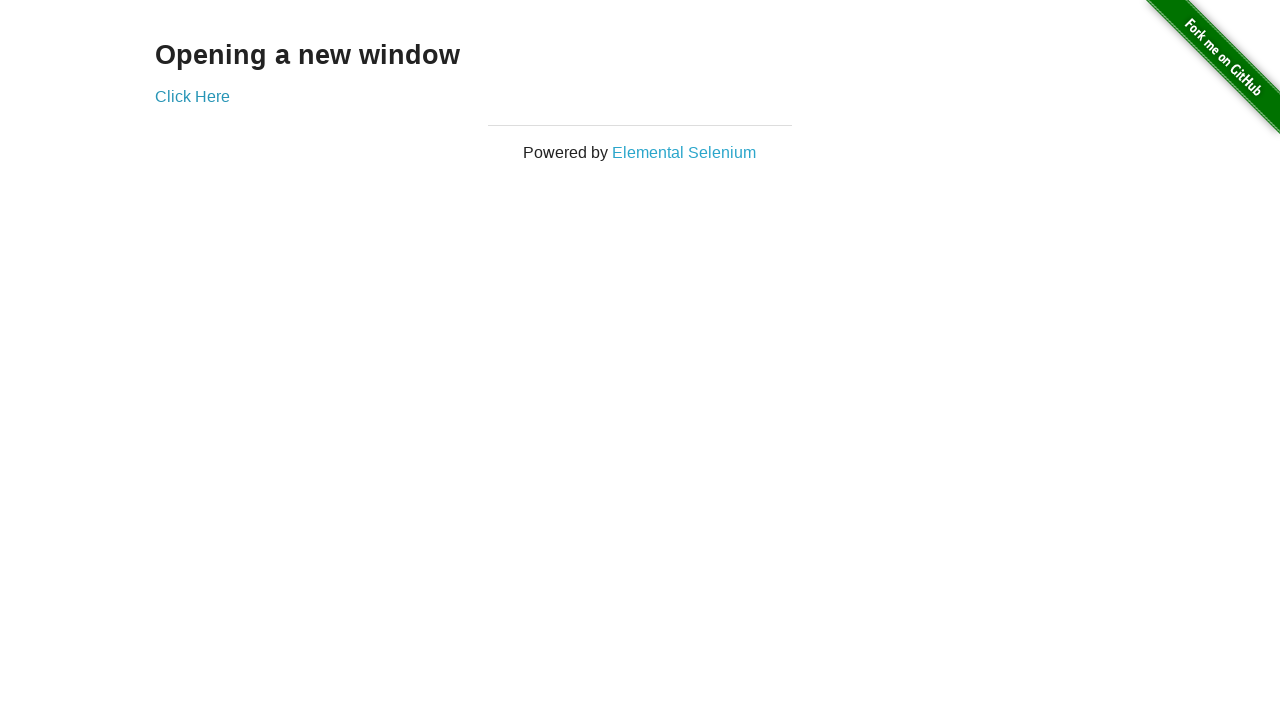

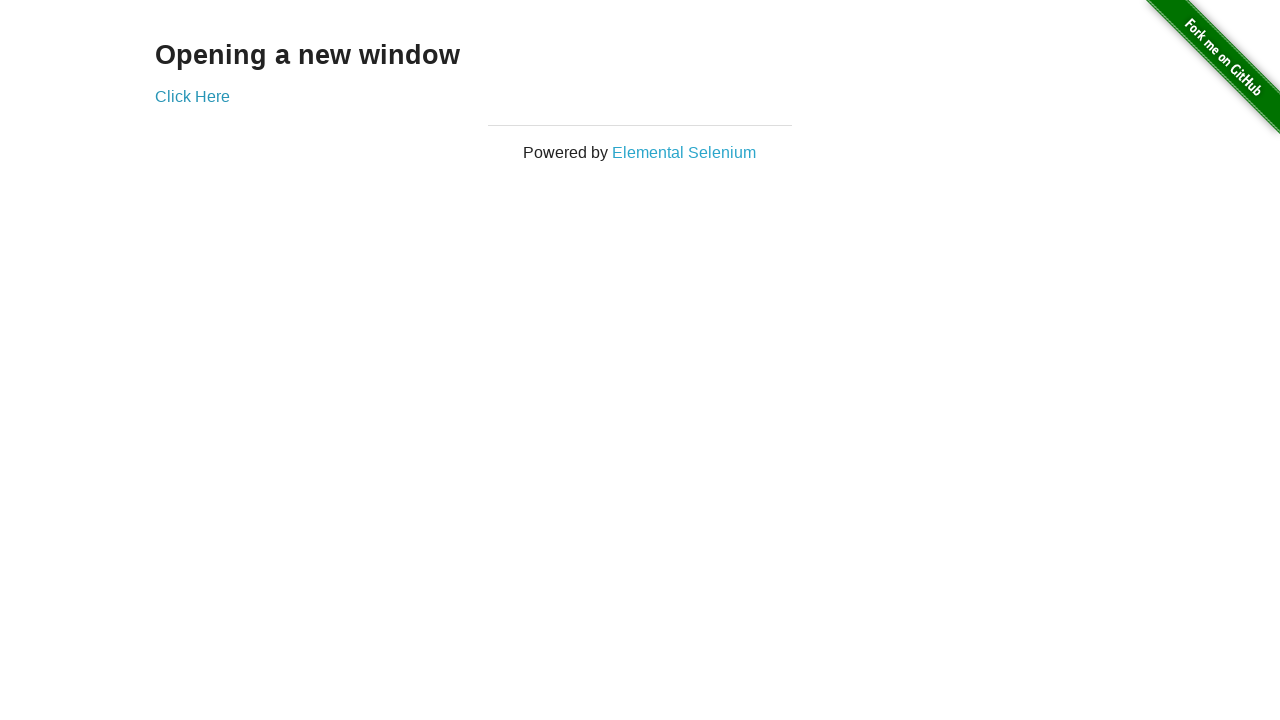